Tests the error state UI of the login form by triggering validation error and verifying error styling is applied

Starting URL: https://www.saucedemo.com/

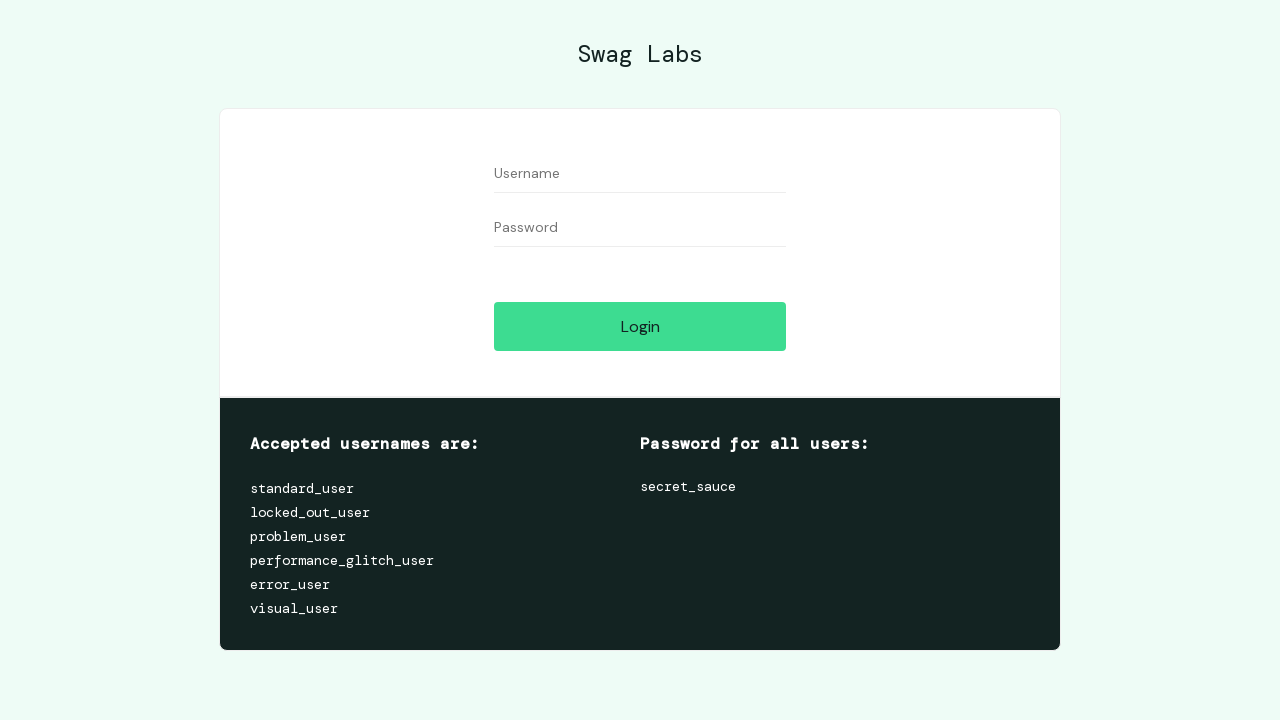

Clicked login button to trigger validation error at (640, 326) on #login-button
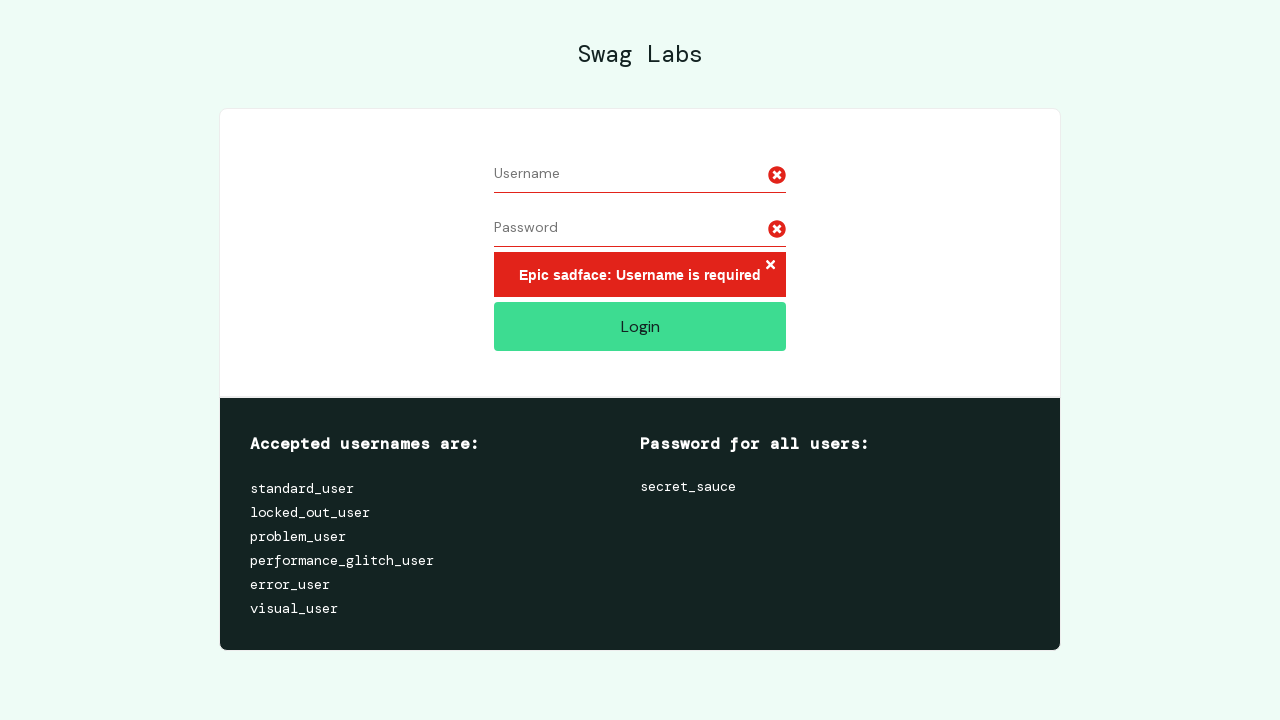

Error message container appeared
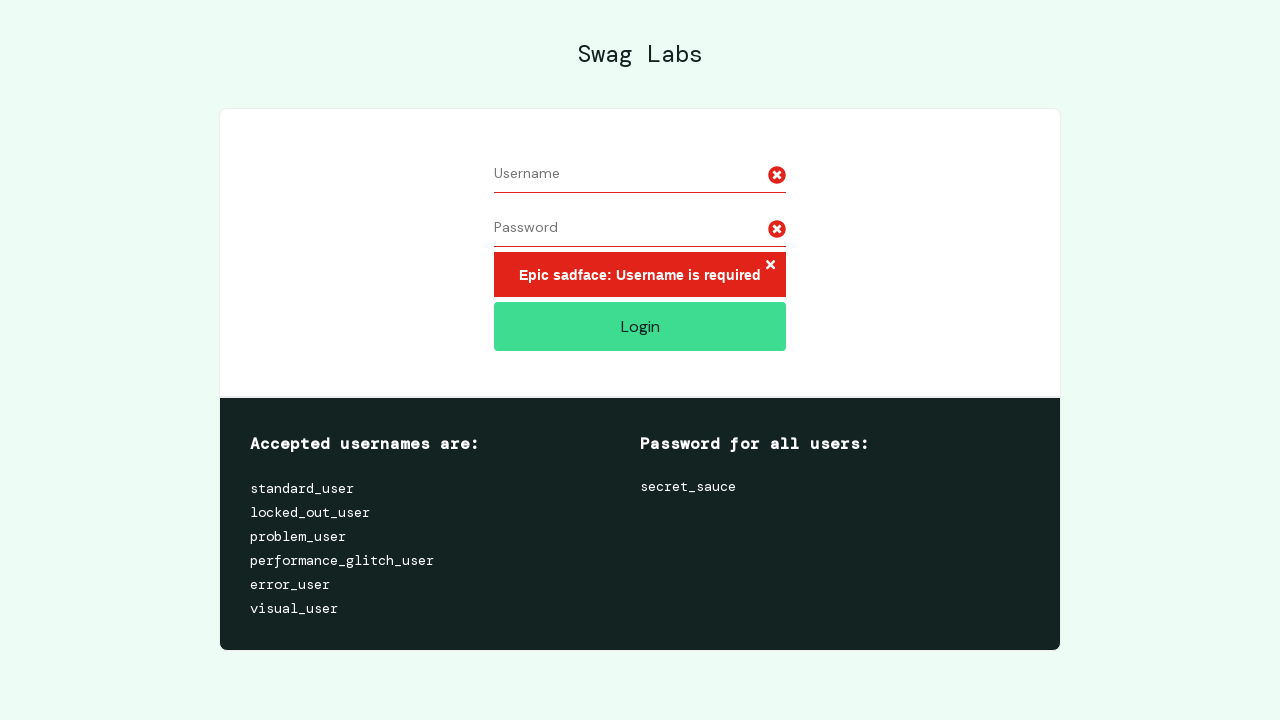

Verified error message container is visible with error styling applied
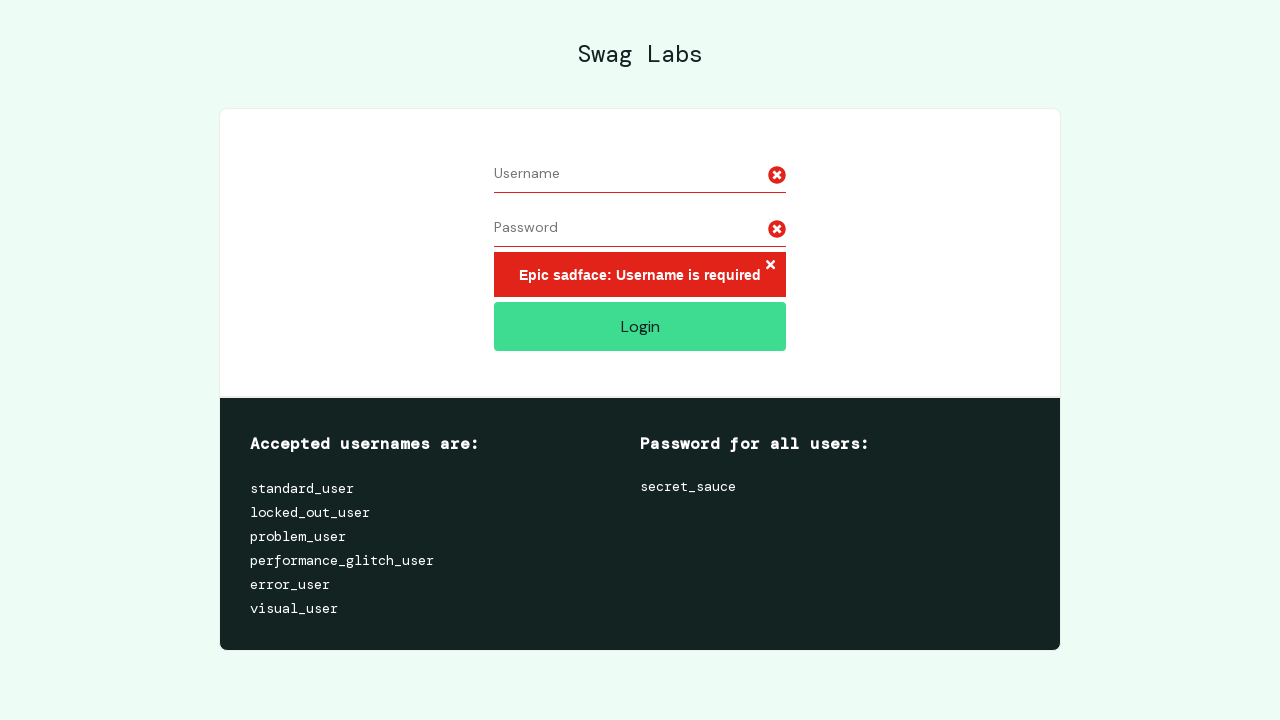

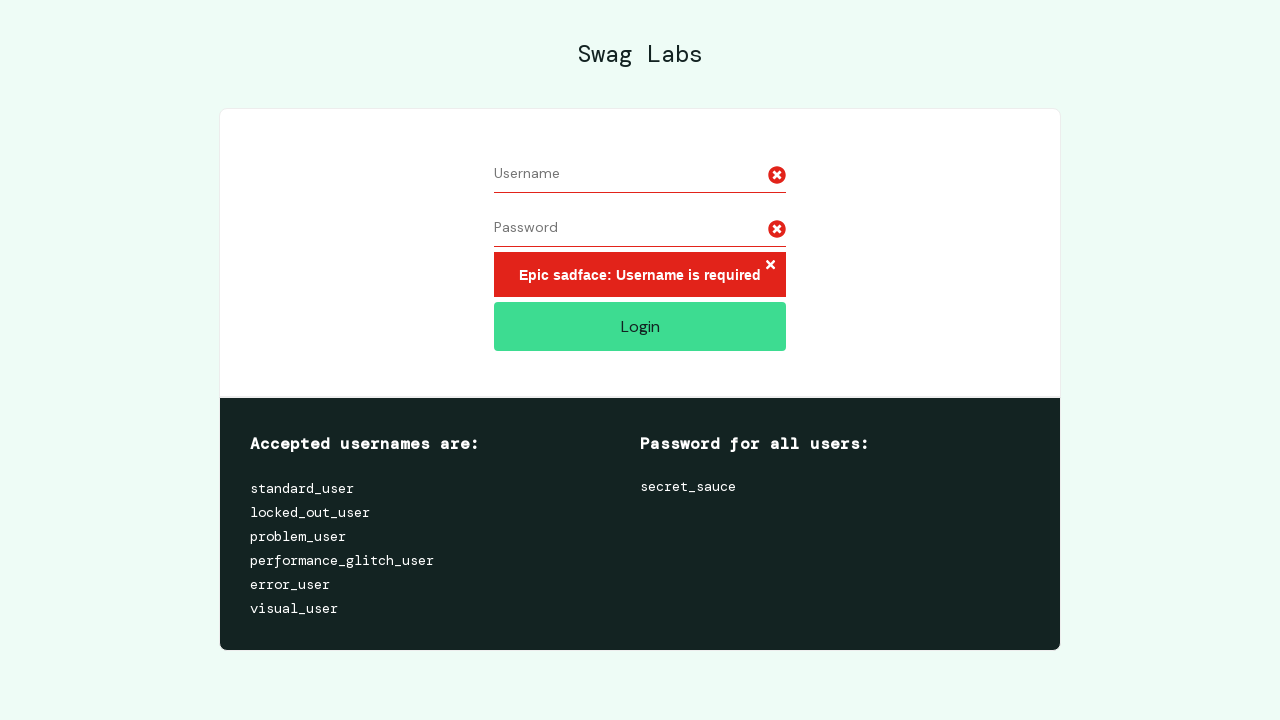